Tests textarea by entering text and verifying the value

Starting URL: https://bonigarcia.dev/selenium-webdriver-java/web-form.html

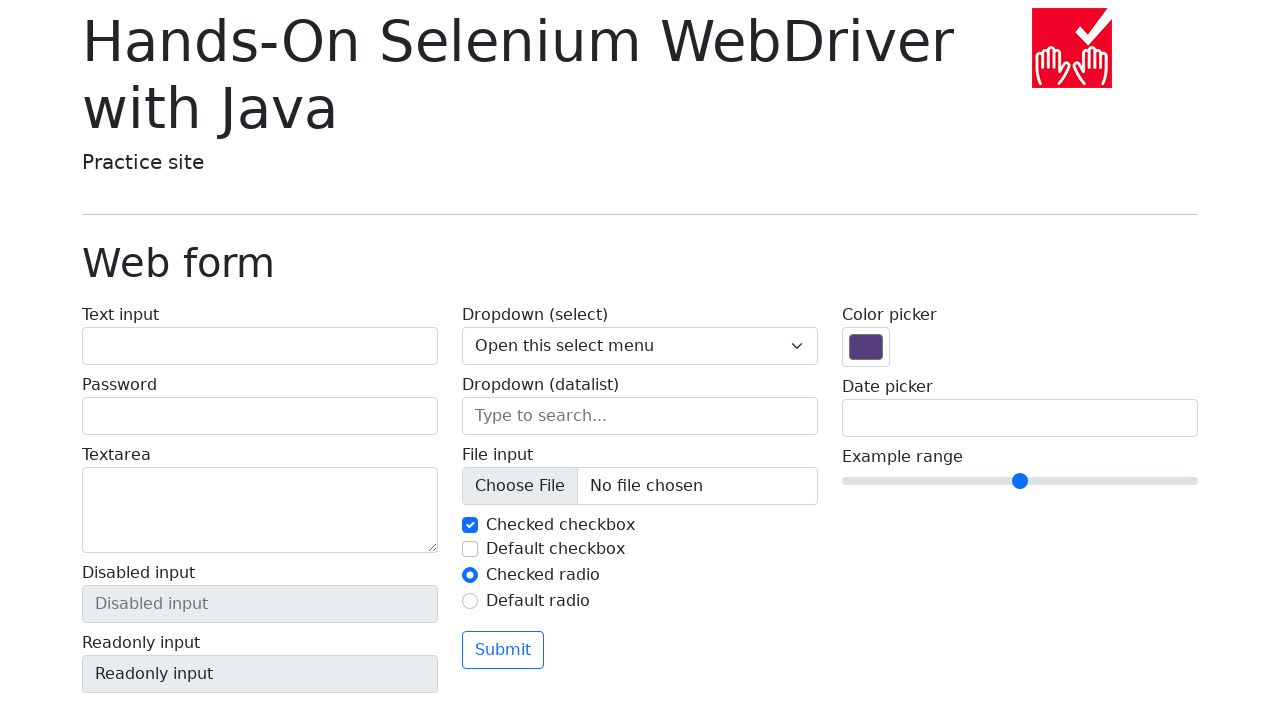

Filled textarea with 'SomeTextHere' on textarea[name='my-textarea']
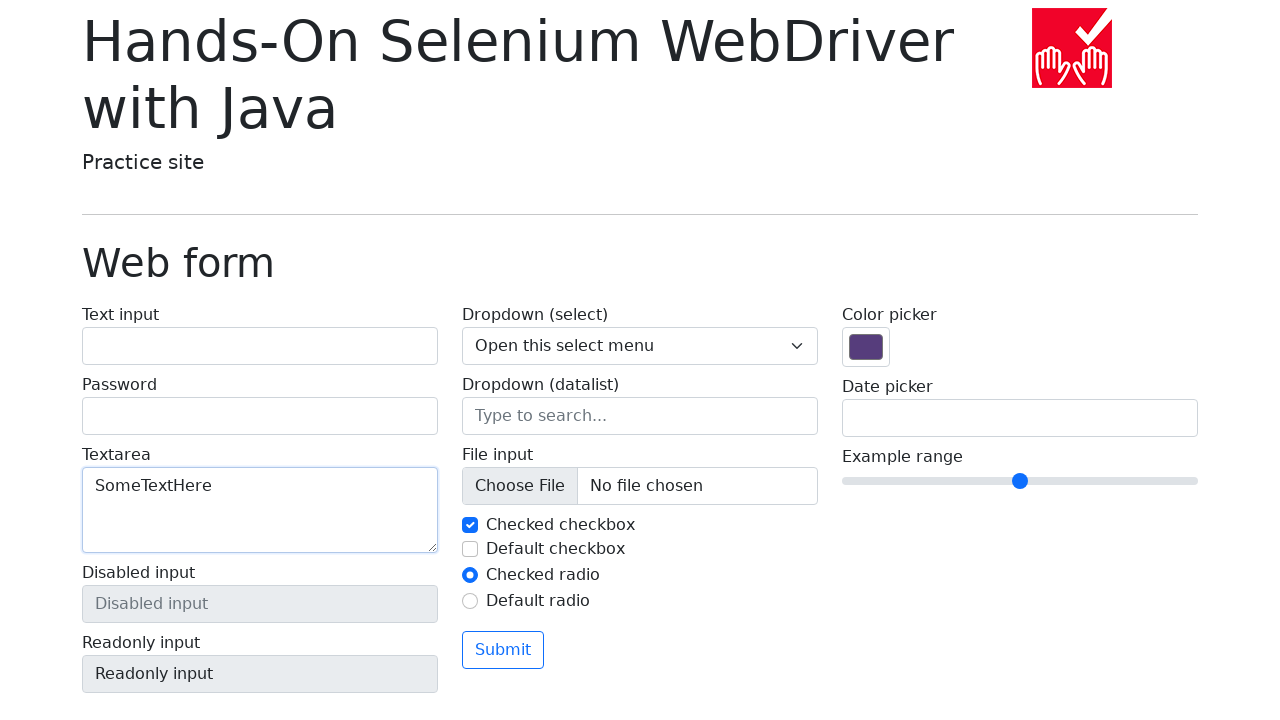

Verified textarea value equals 'SomeTextHere'
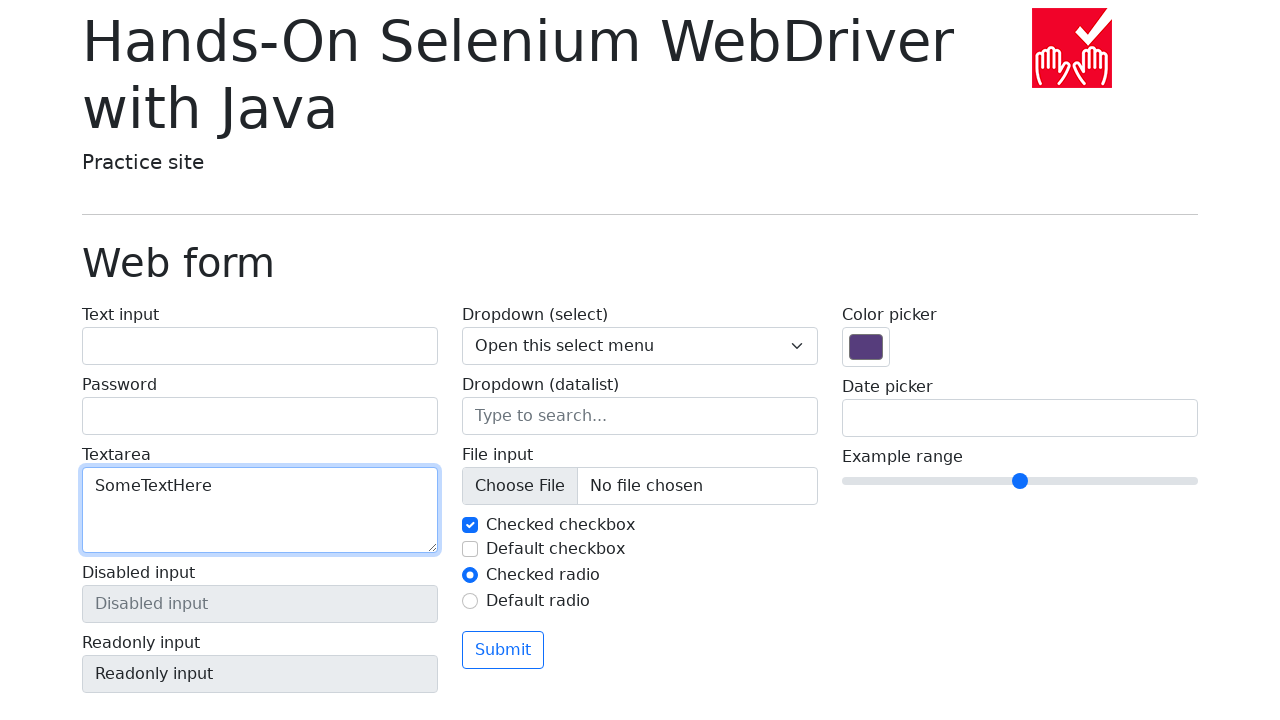

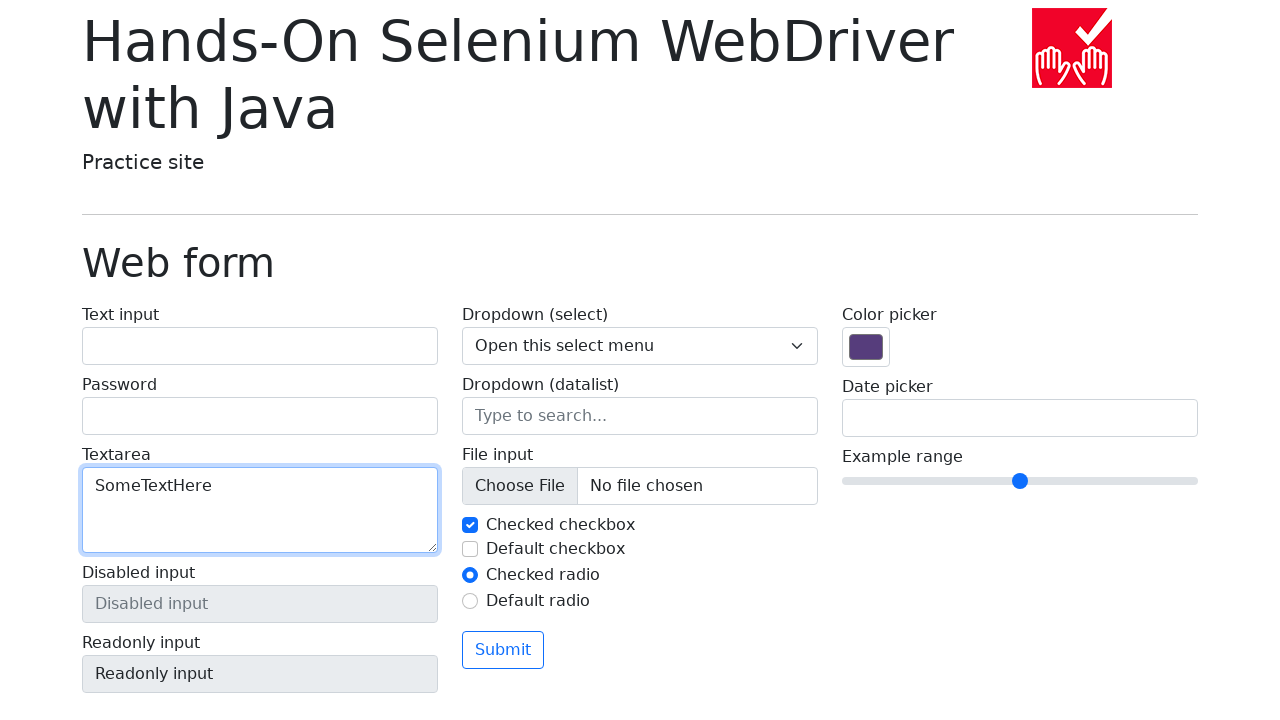